Tests mouse hover functionality by hovering over a button to reveal a menu and clicking on the "Top" option

Starting URL: https://rahulshettyacademy.com/AutomationPractice/

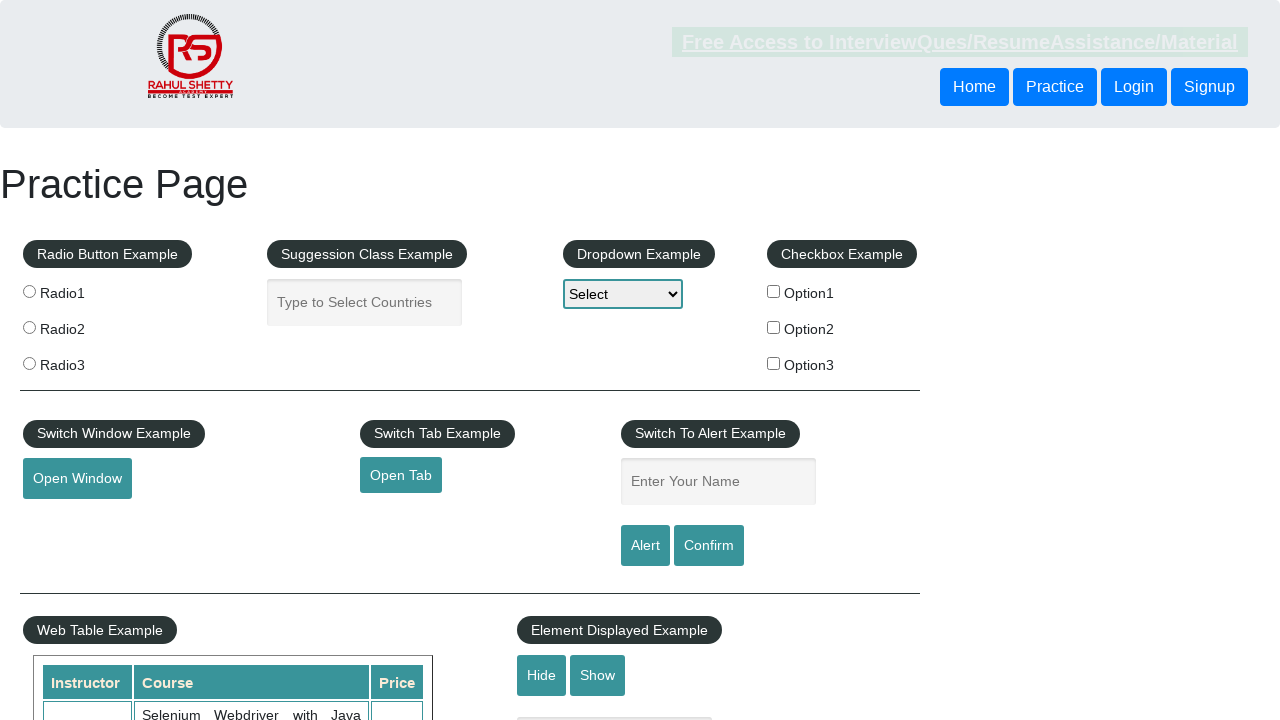

Hovered over mouse hover button to reveal dropdown menu at (83, 361) on xpath=//button[@id='mousehover']
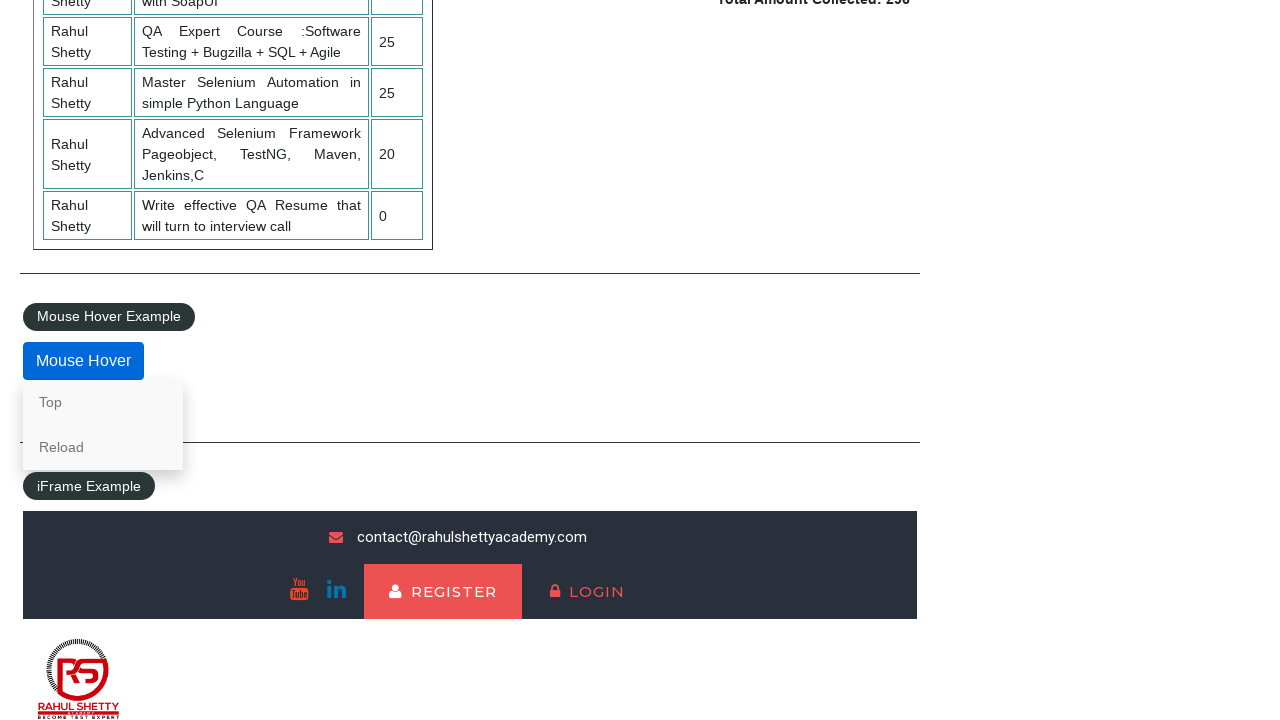

Clicked on 'Top' option in the revealed menu at (103, 402) on xpath=//a[@href='#top']
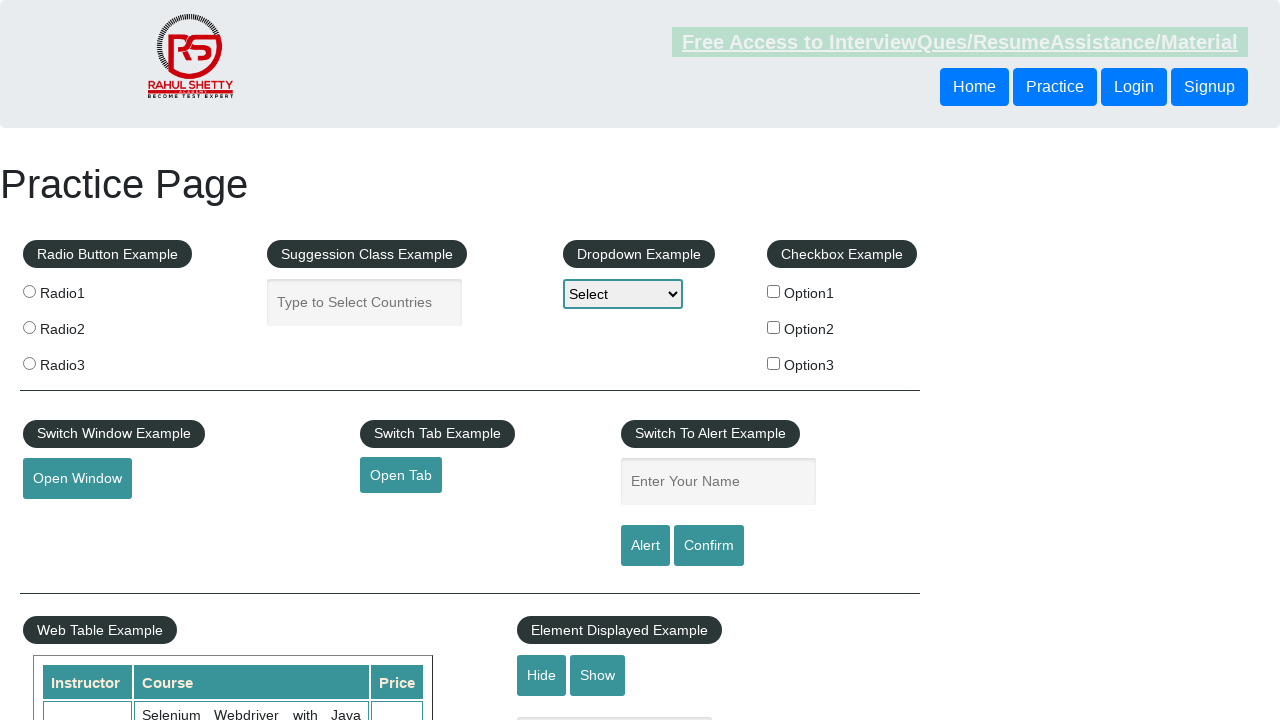

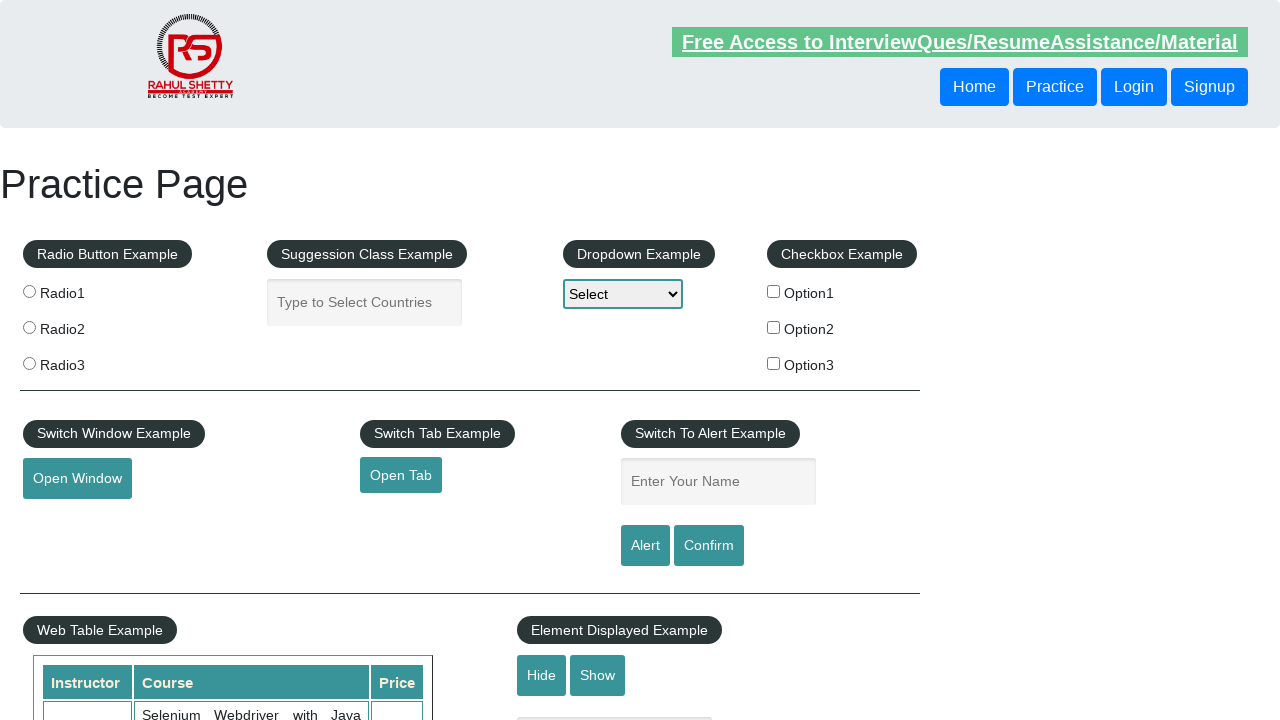